Tests browser navigation functionality by clicking a registration link, then using browser back, forward, navigate to, and refresh commands

Starting URL: https://www.toolsqa.com/selenium-training/

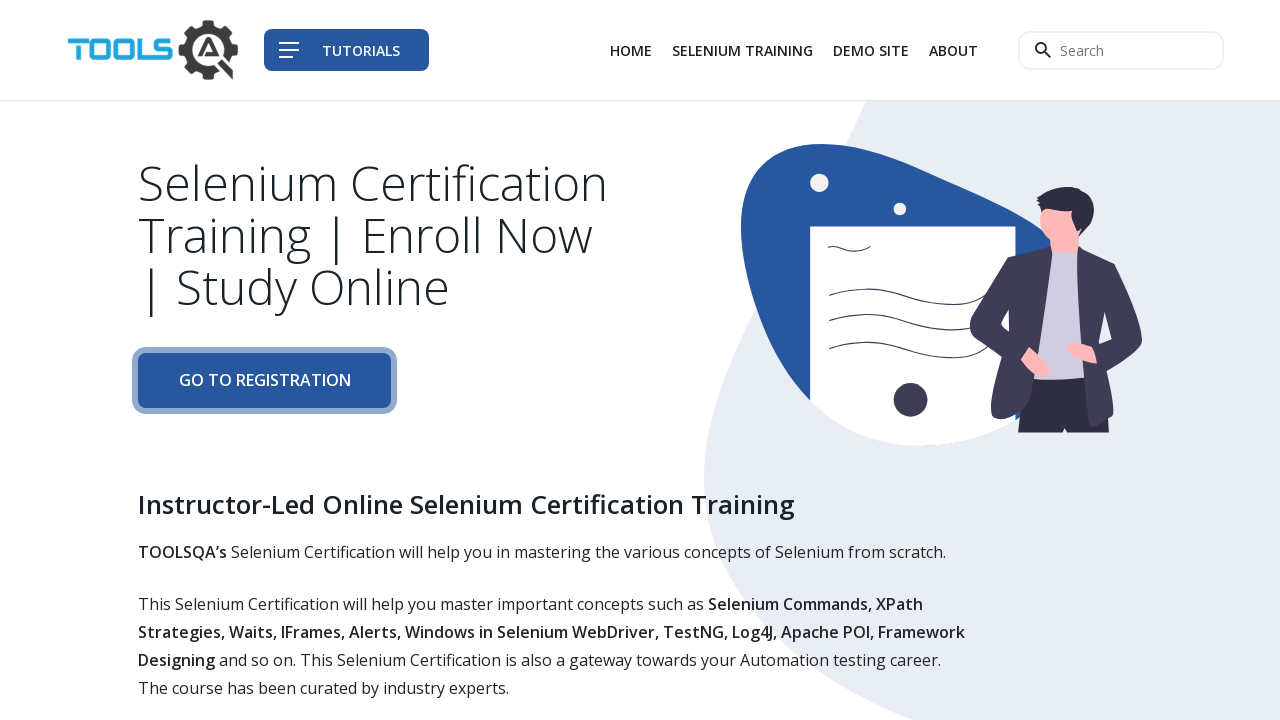

Clicked on the Registration button/heading at (382, 235) on .enroll__heading
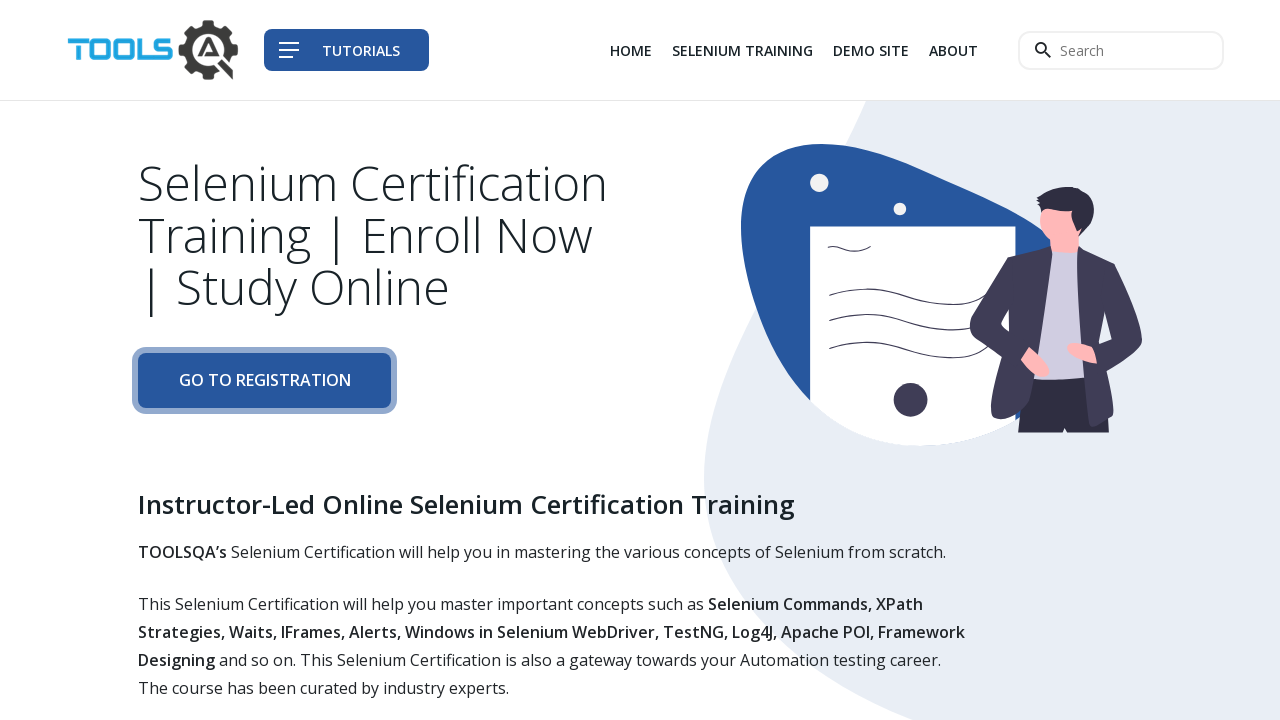

Waited for navigation to complete after clicking Registration
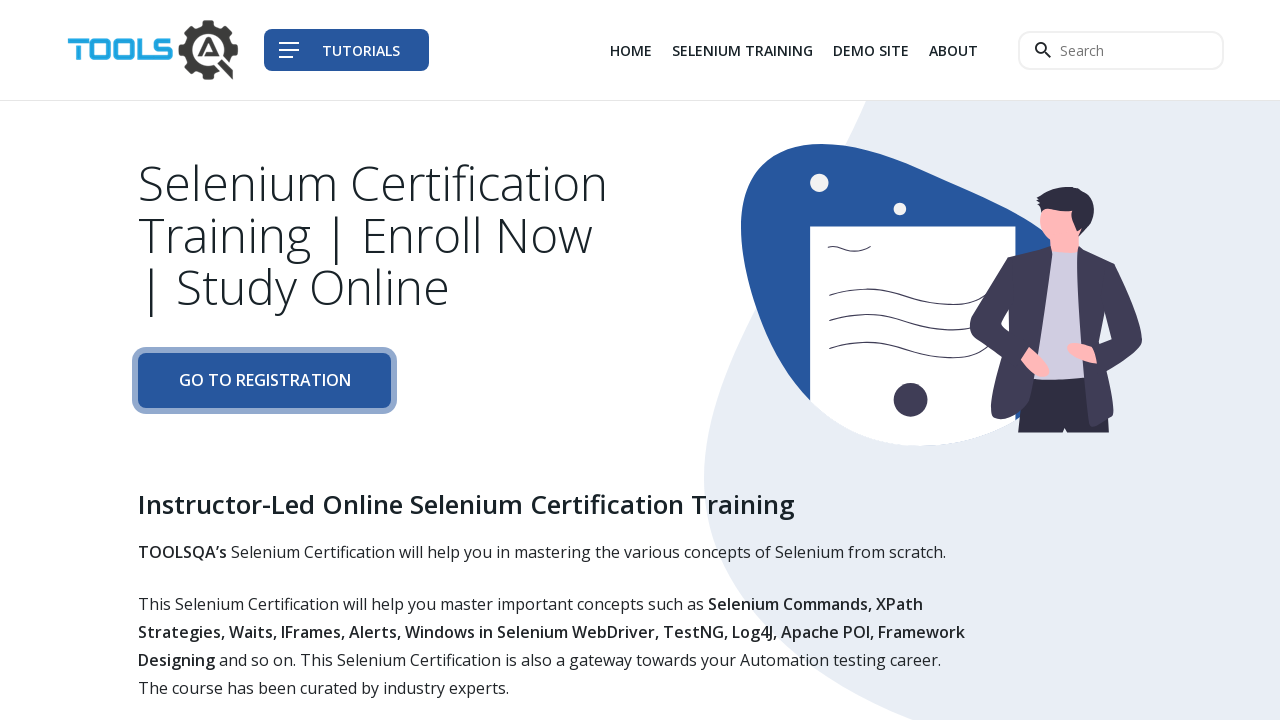

Navigated back to the home page using browser back button
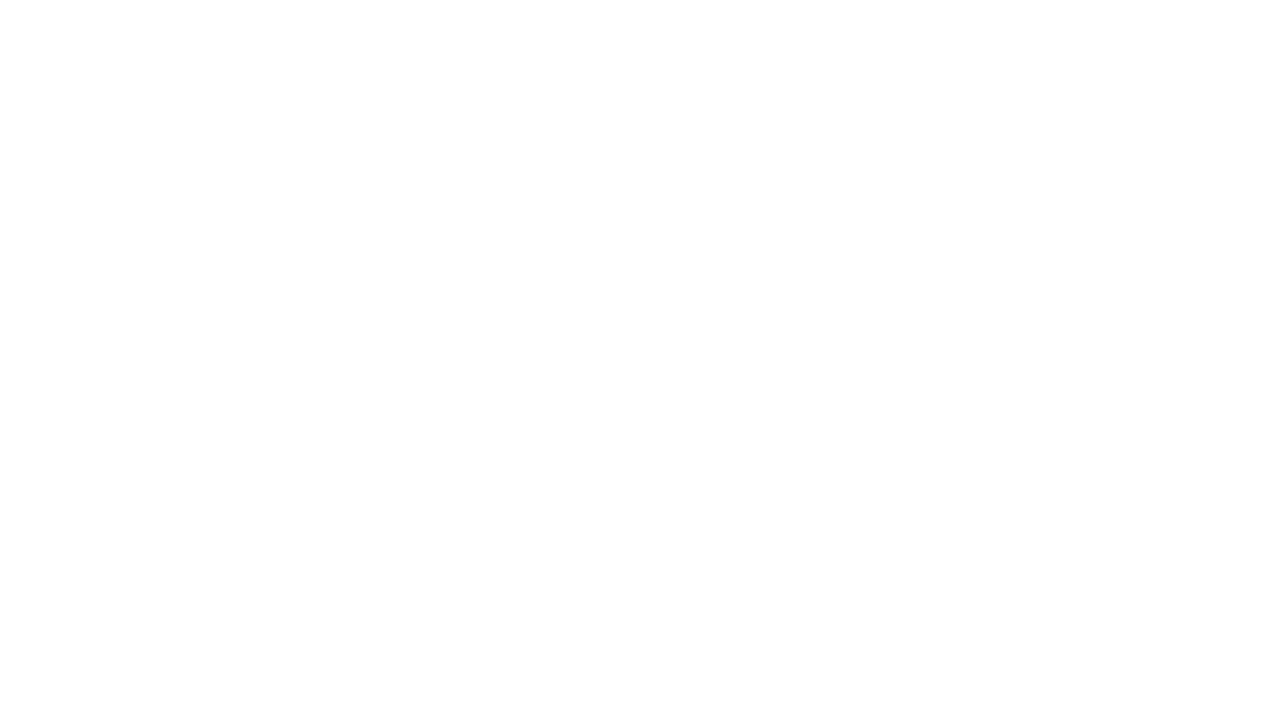

Waited for back navigation to complete
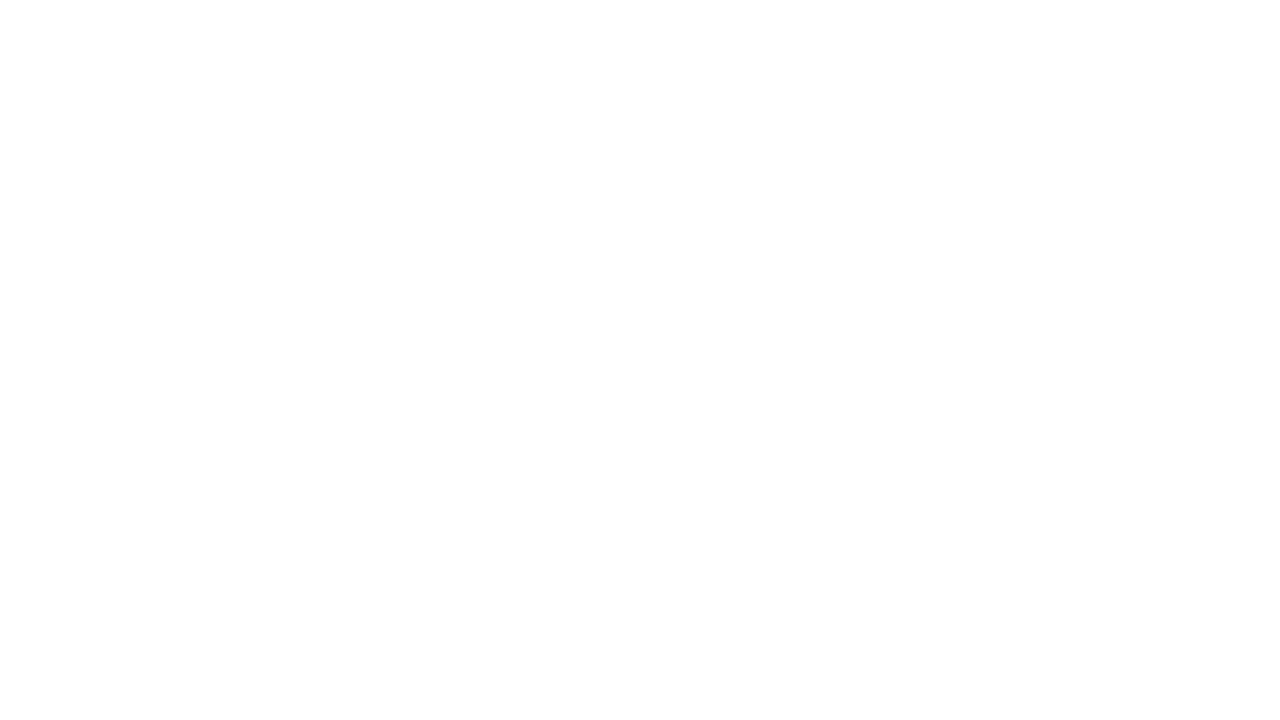

Navigated forward to the registration page using browser forward button
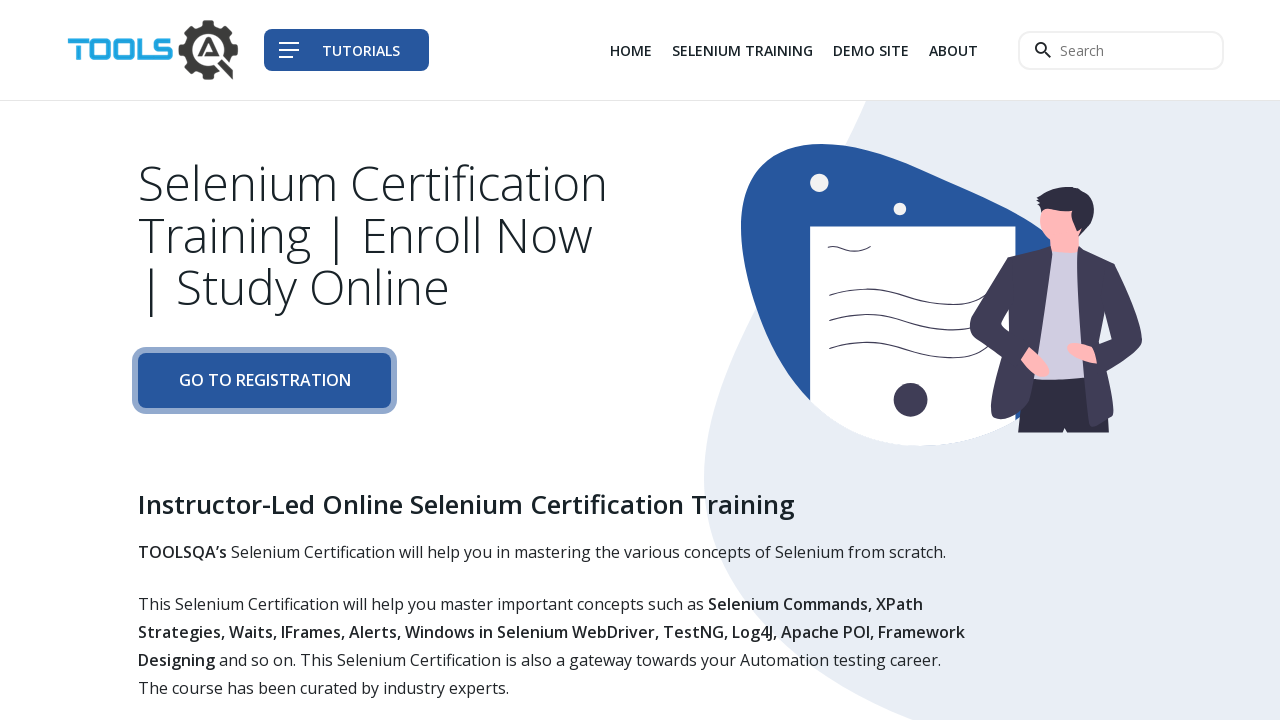

Waited for forward navigation to complete
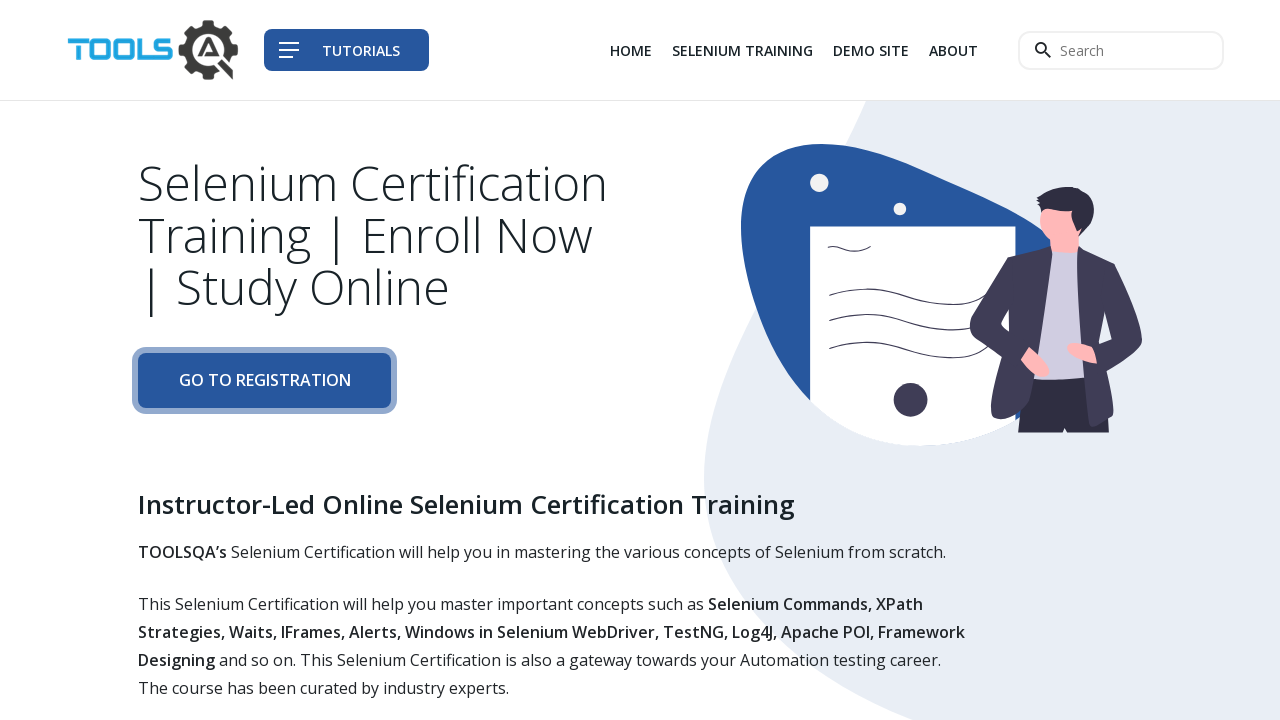

Navigated directly to home page using goto()
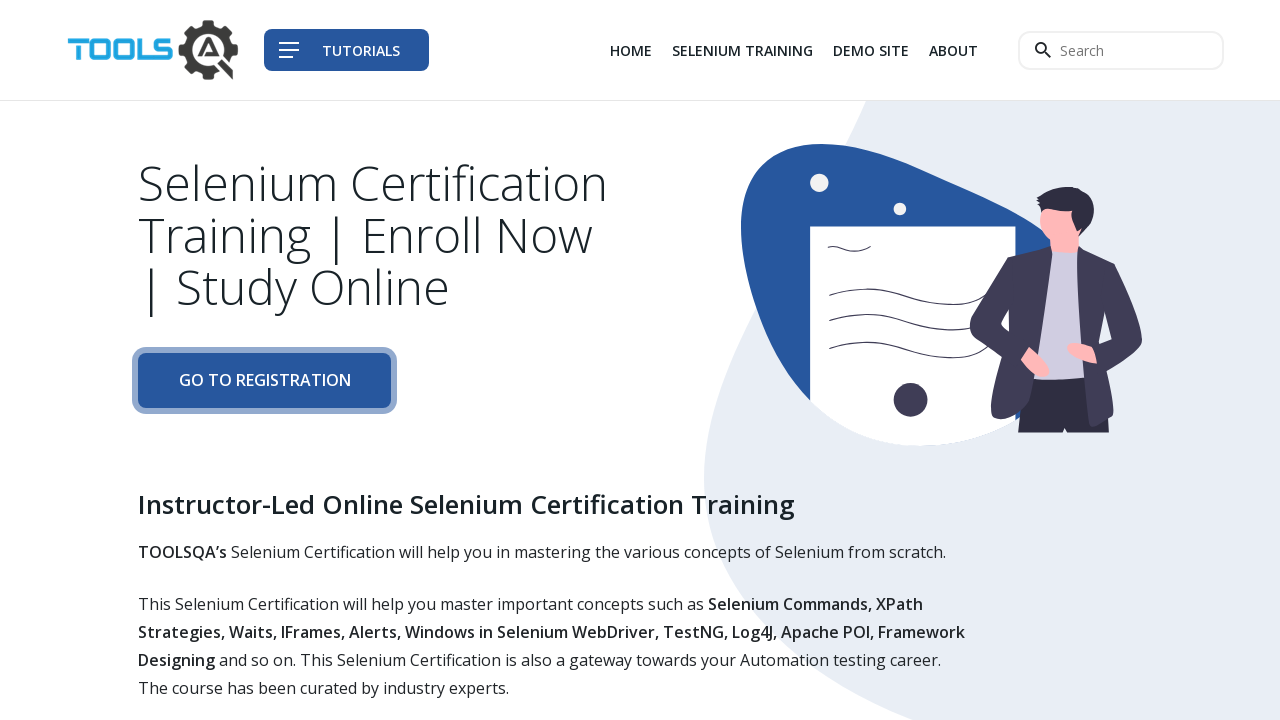

Waited for goto navigation to complete
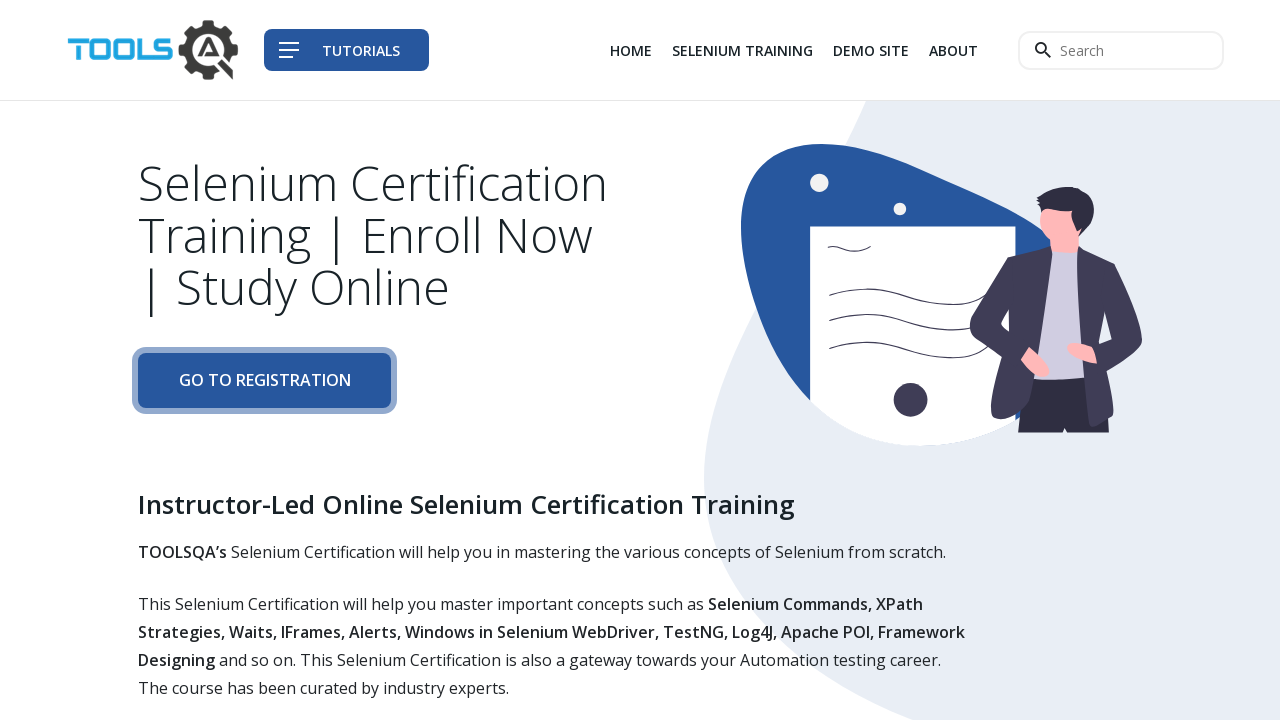

Refreshed the browser page
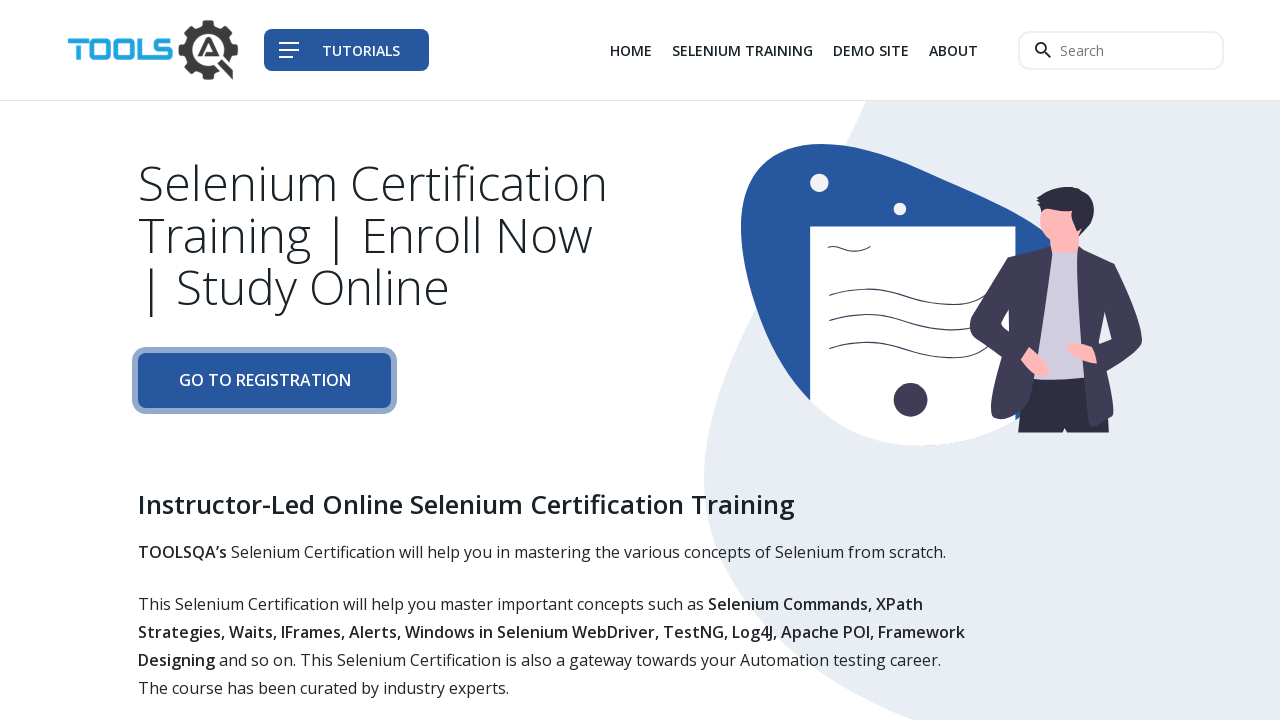

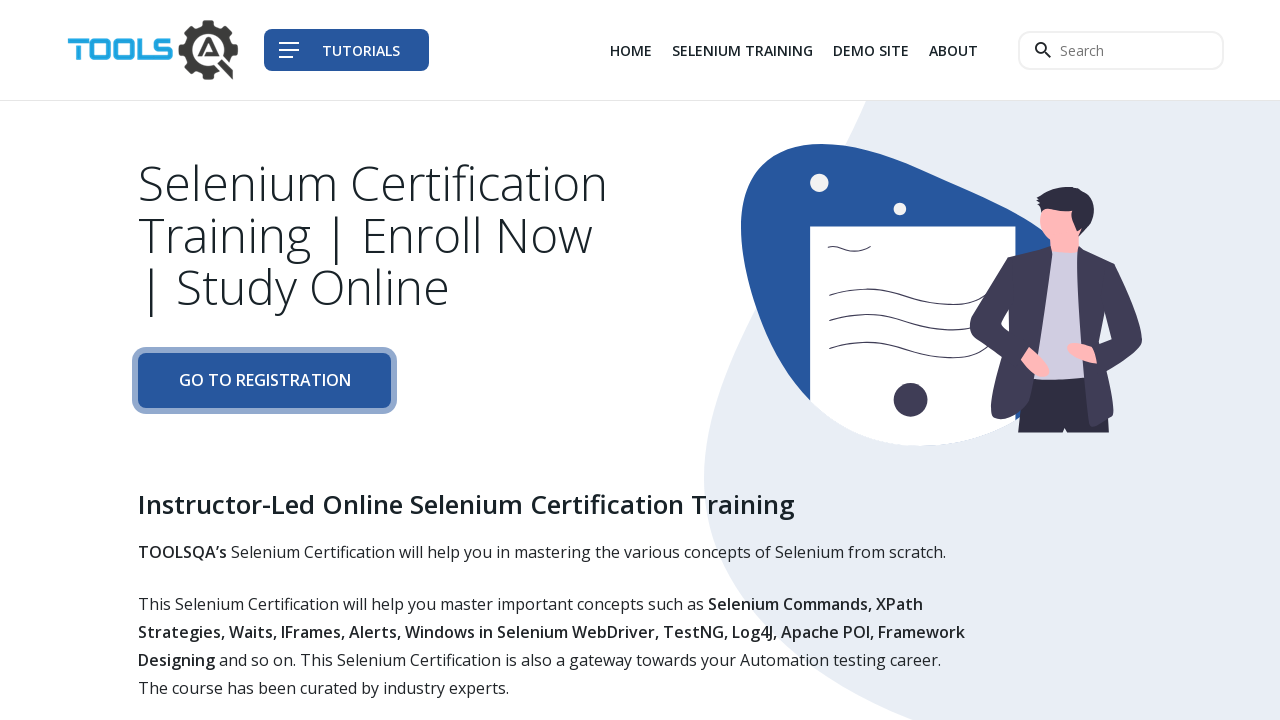